Navigates to a Selenium practice website's offers page and verifies the page loads successfully

Starting URL: https://rahulshettyacademy.com/seleniumPractise/#/offers

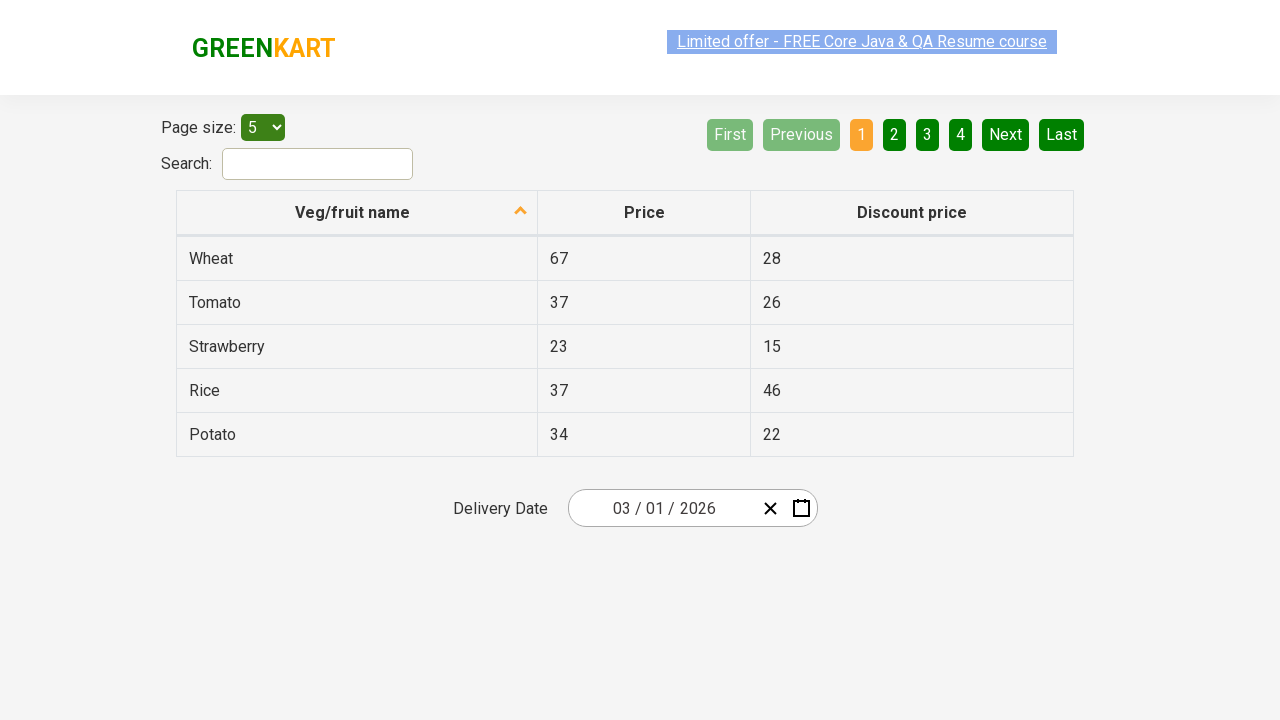

Waited for page DOM content to load
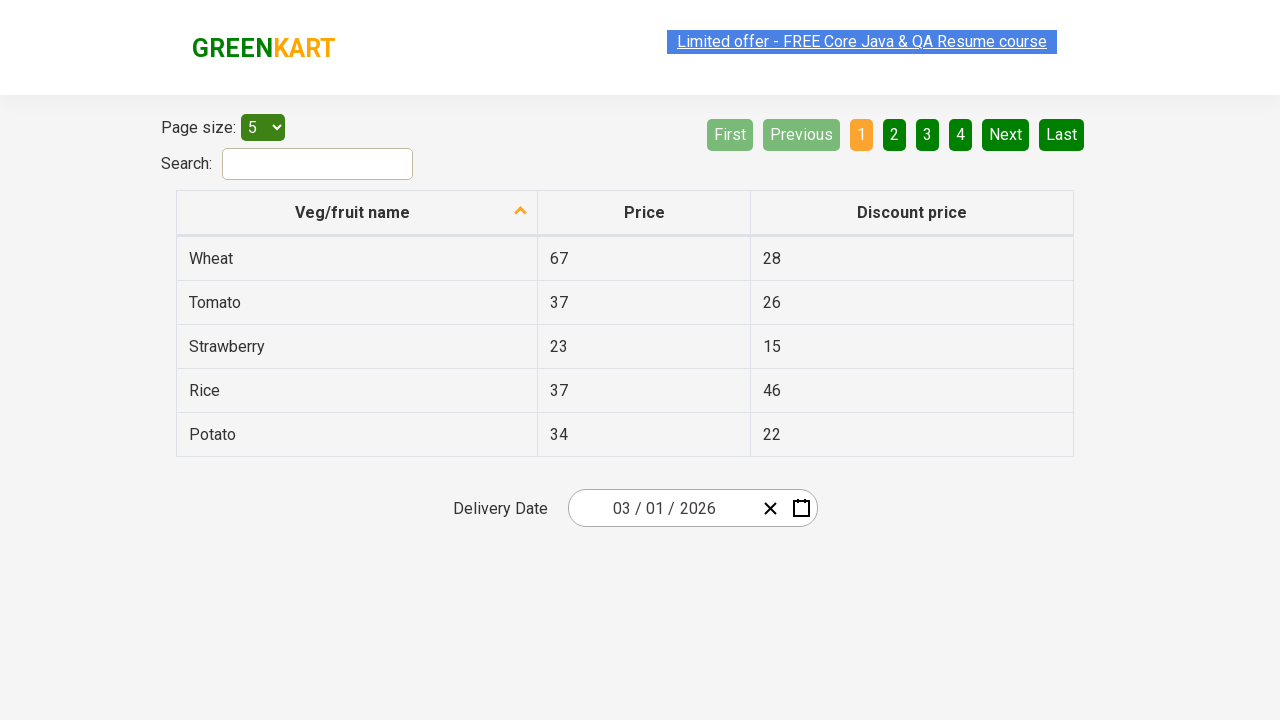

Retrieved page title: 'GreenKart - veg and fruits kart'
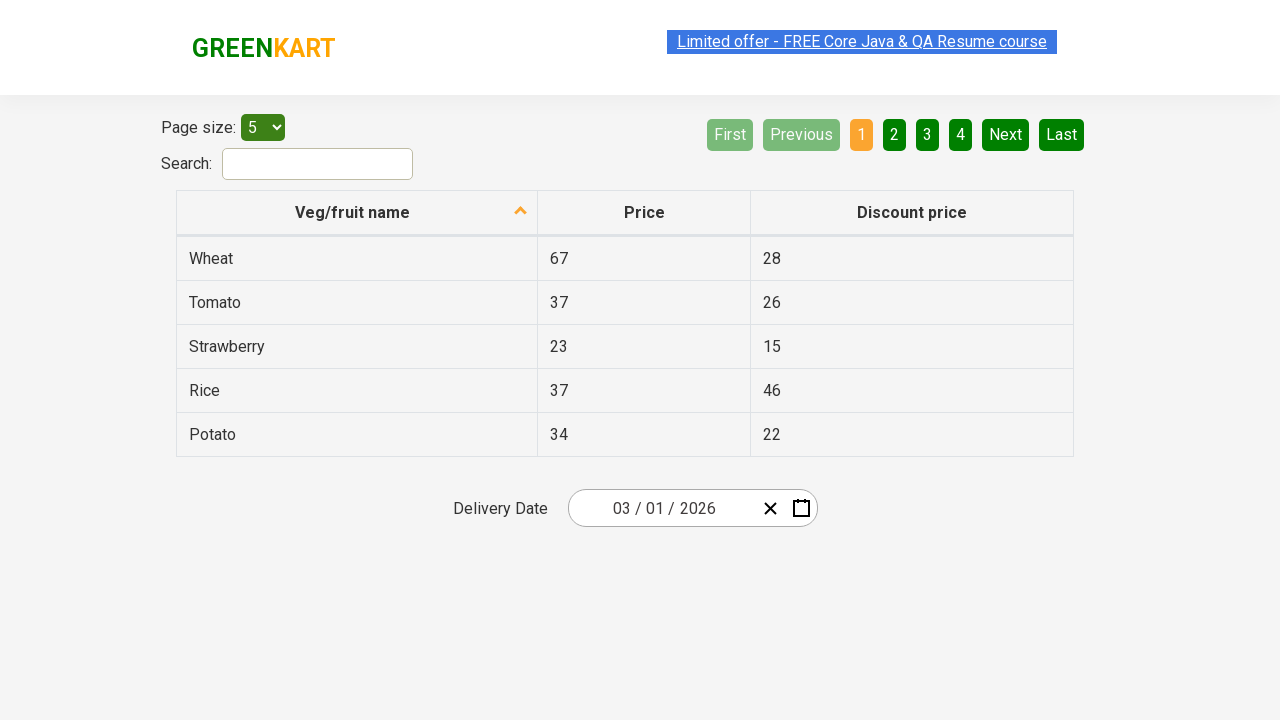

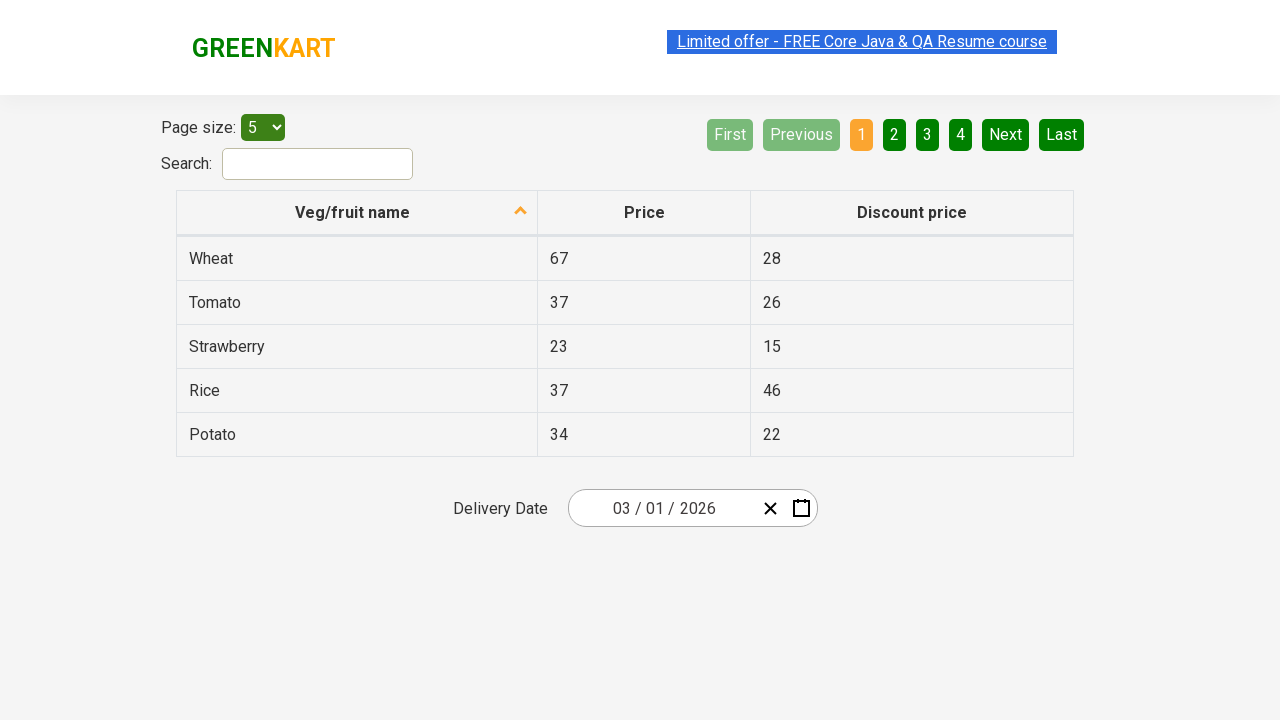